Tests JavaScript injection capability by loading jQuery and jQuery Growl library dynamically, then displaying notification messages on the page as a debugging visualization technique.

Starting URL: http://the-internet.herokuapp.com

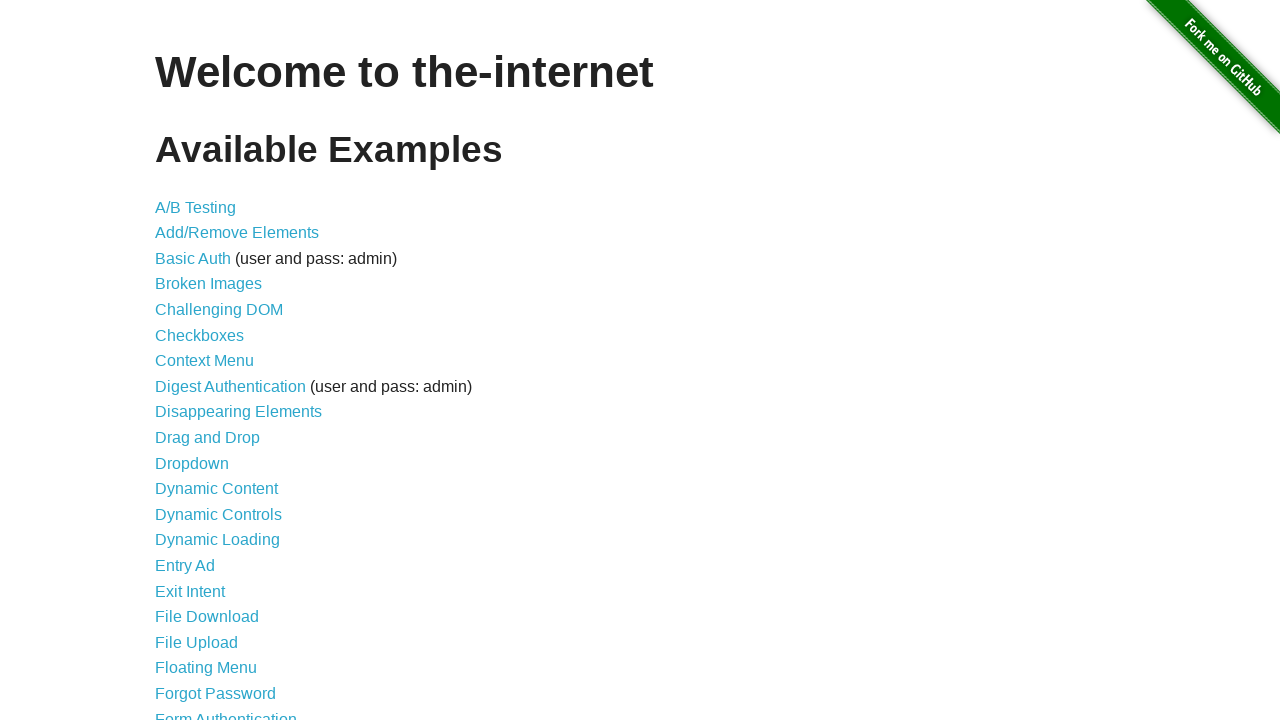

Injected jQuery library into page if not already present
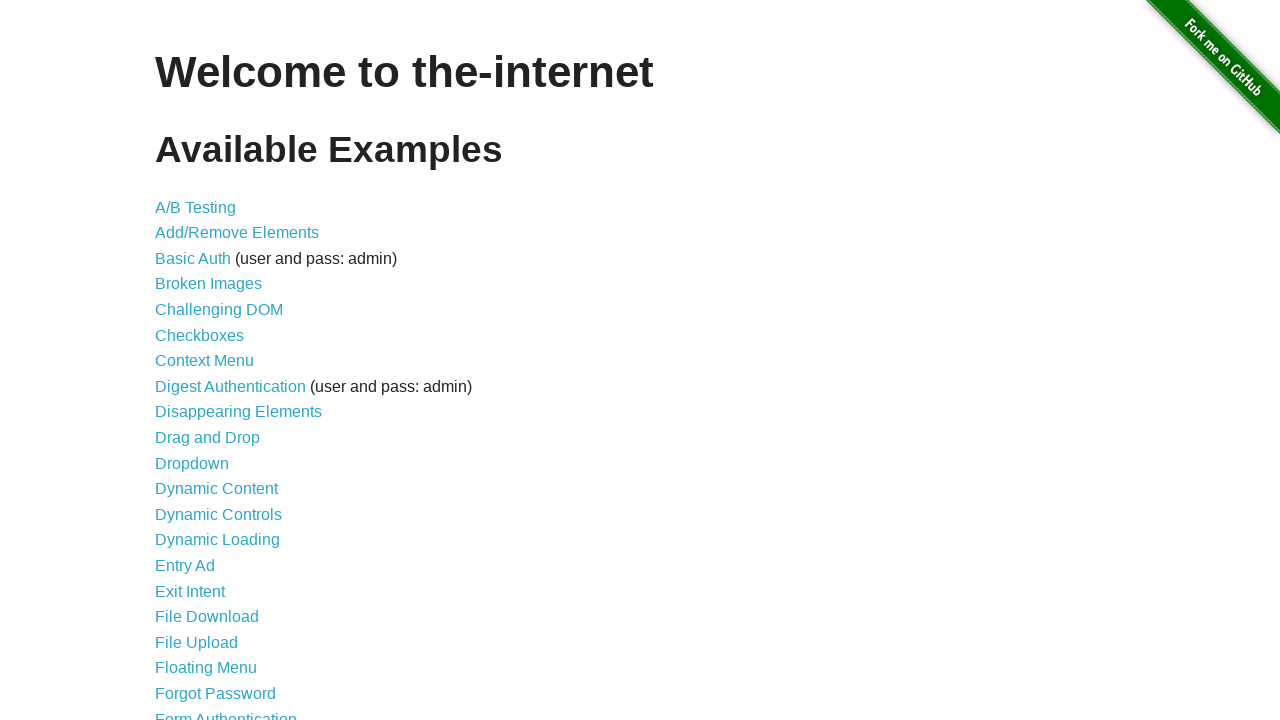

Loaded jQuery Growl library via $.getScript()
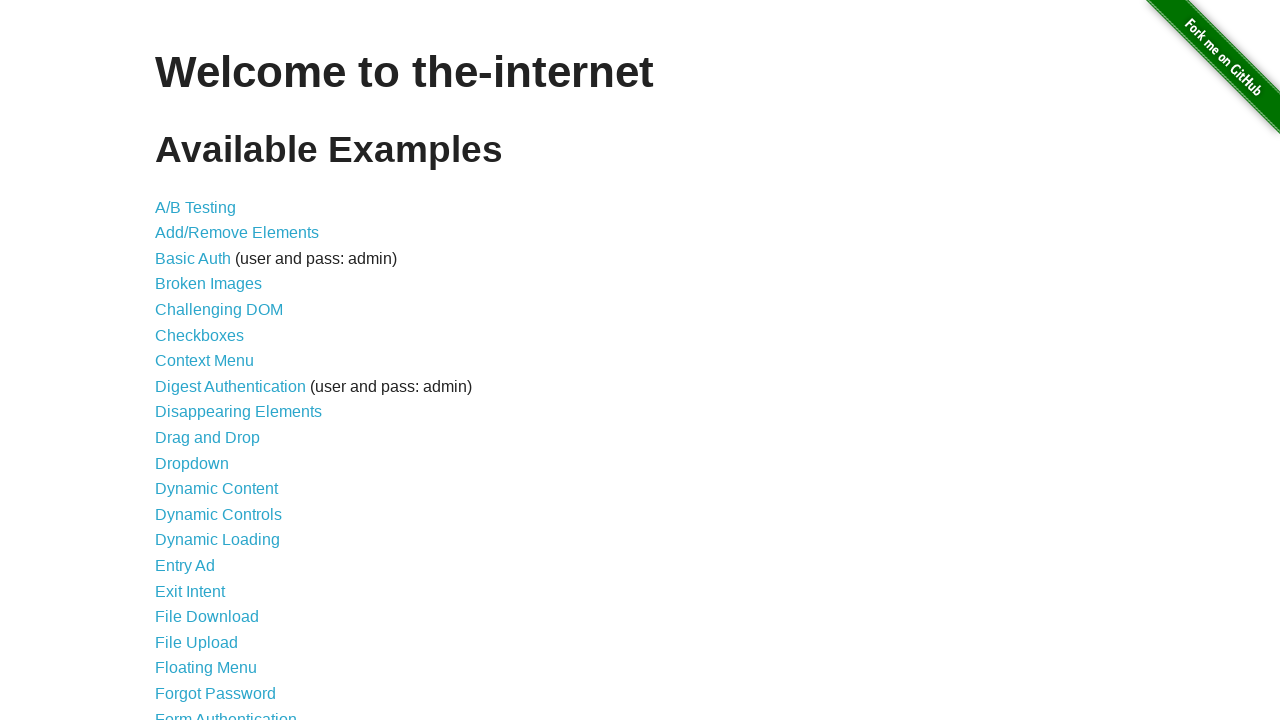

Injected jQuery Growl CSS stylesheet into page head
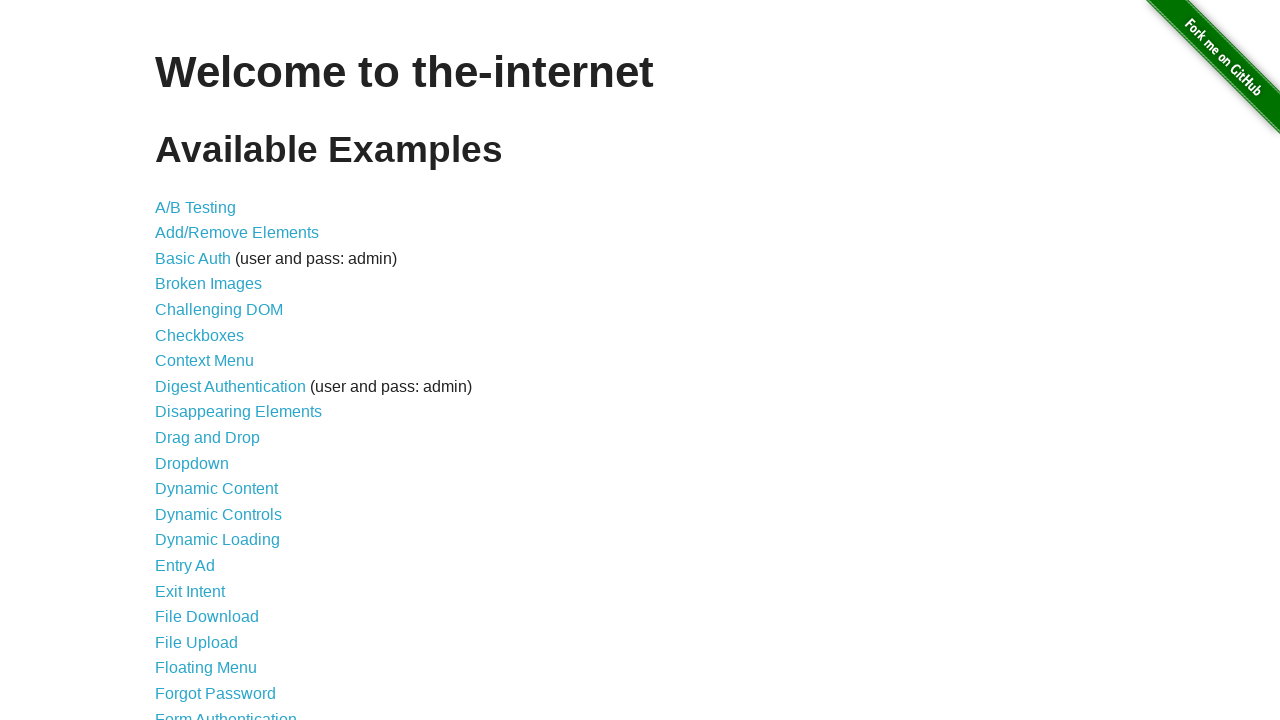

Waited 1000ms for scripts to load
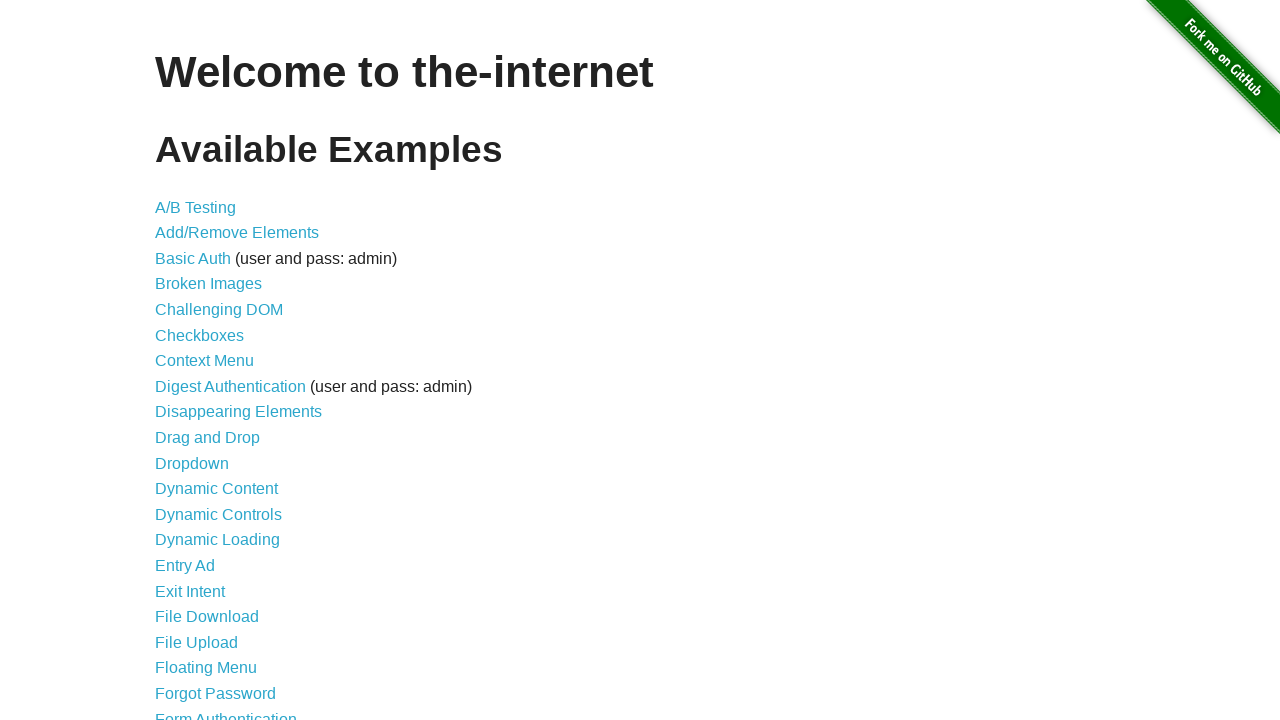

Displayed default growl notification with title 'GET' and message '/'
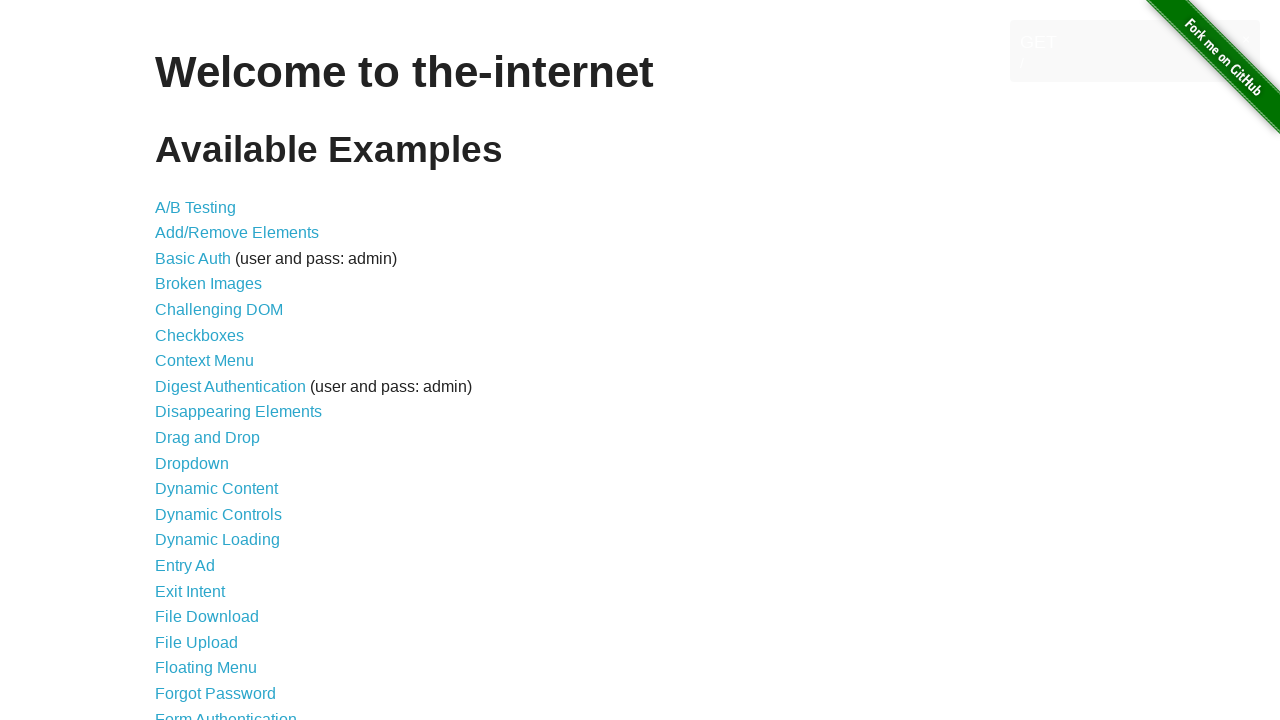

Displayed red error growl notification
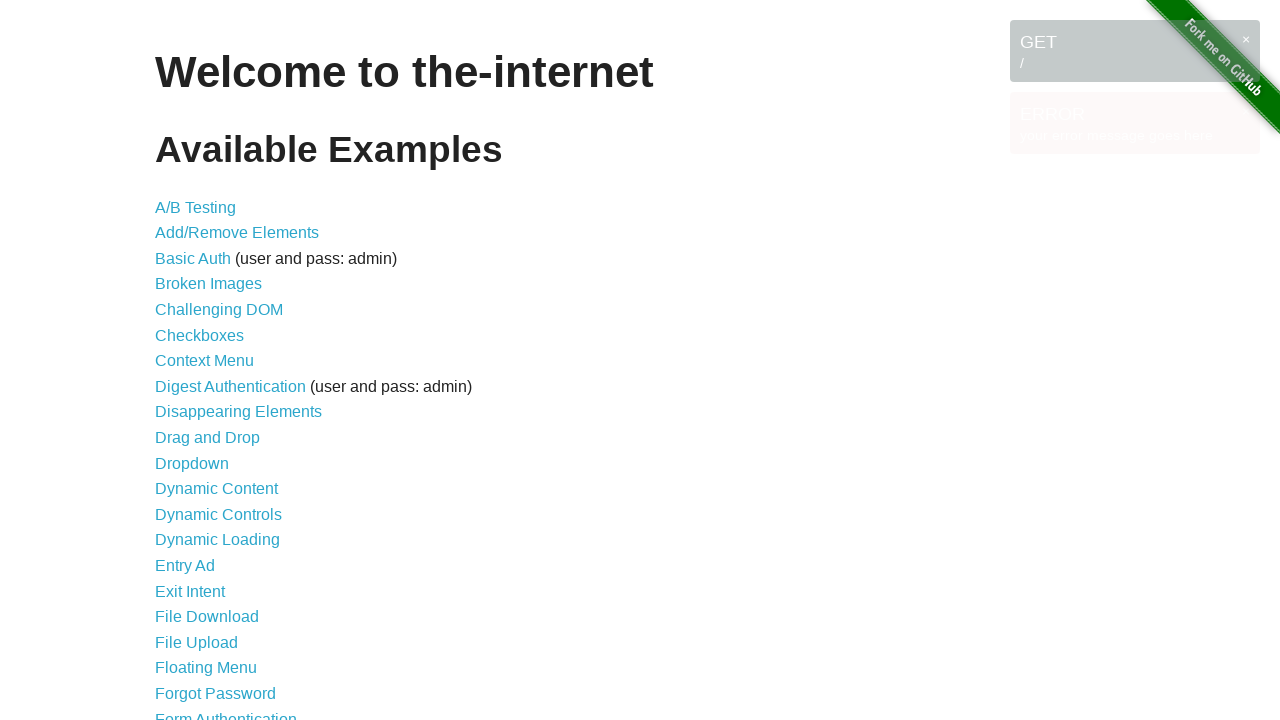

Displayed blue notice growl notification
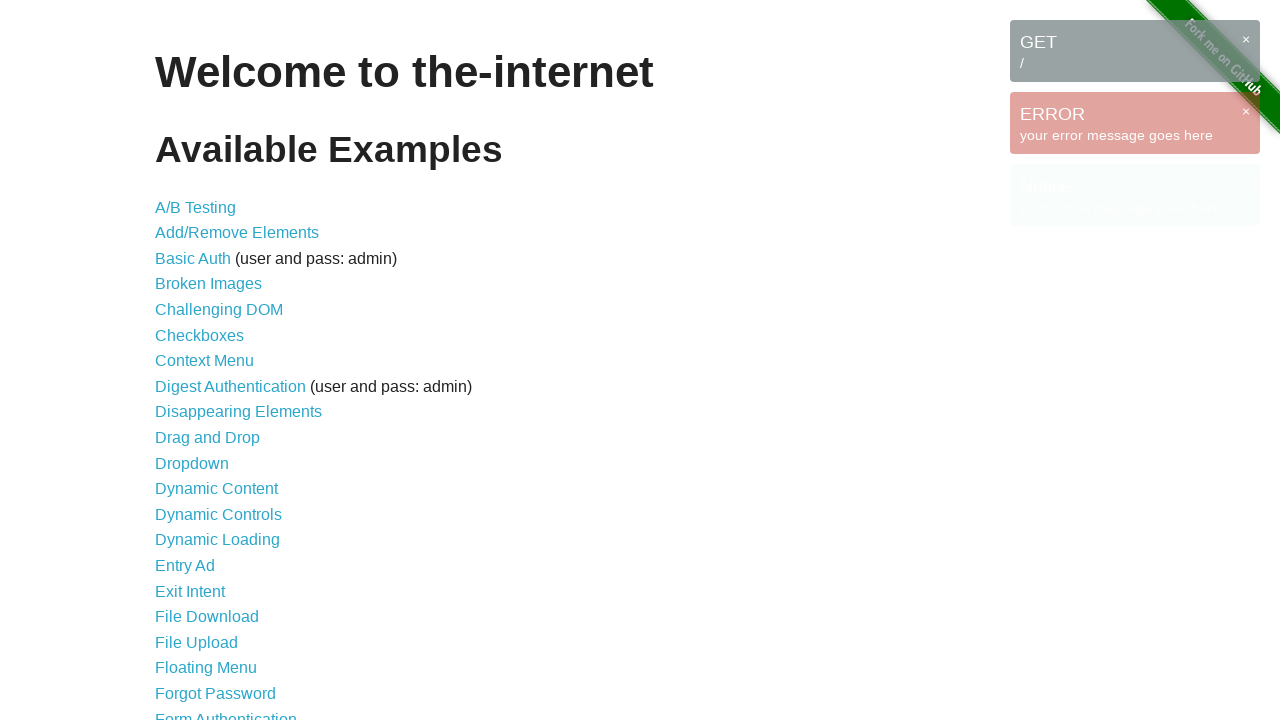

Displayed yellow warning growl notification
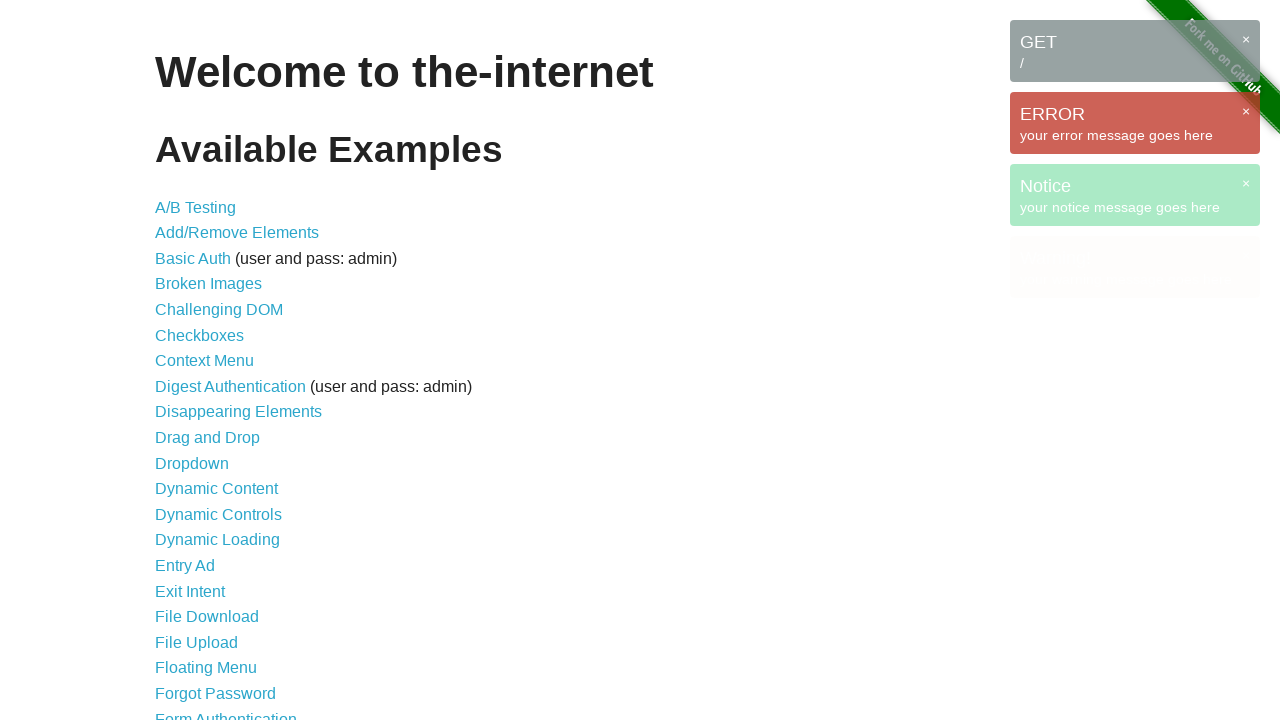

Waited 3000ms to view all growl notifications
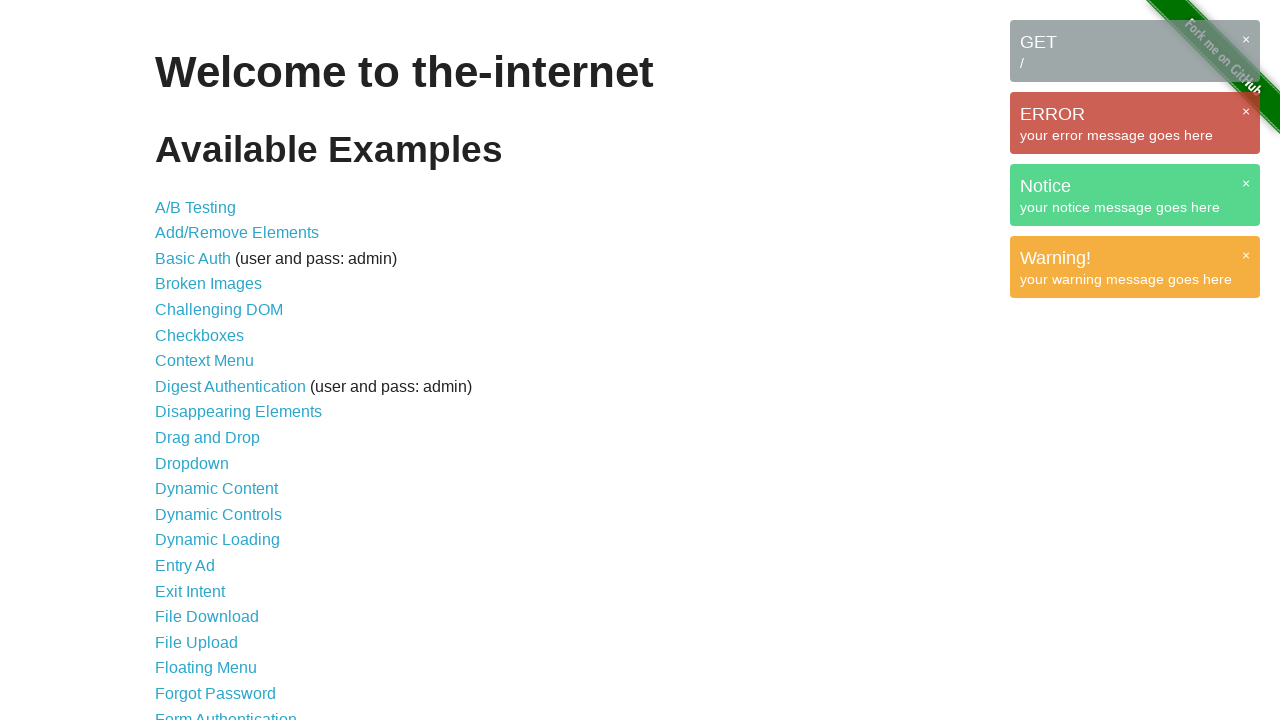

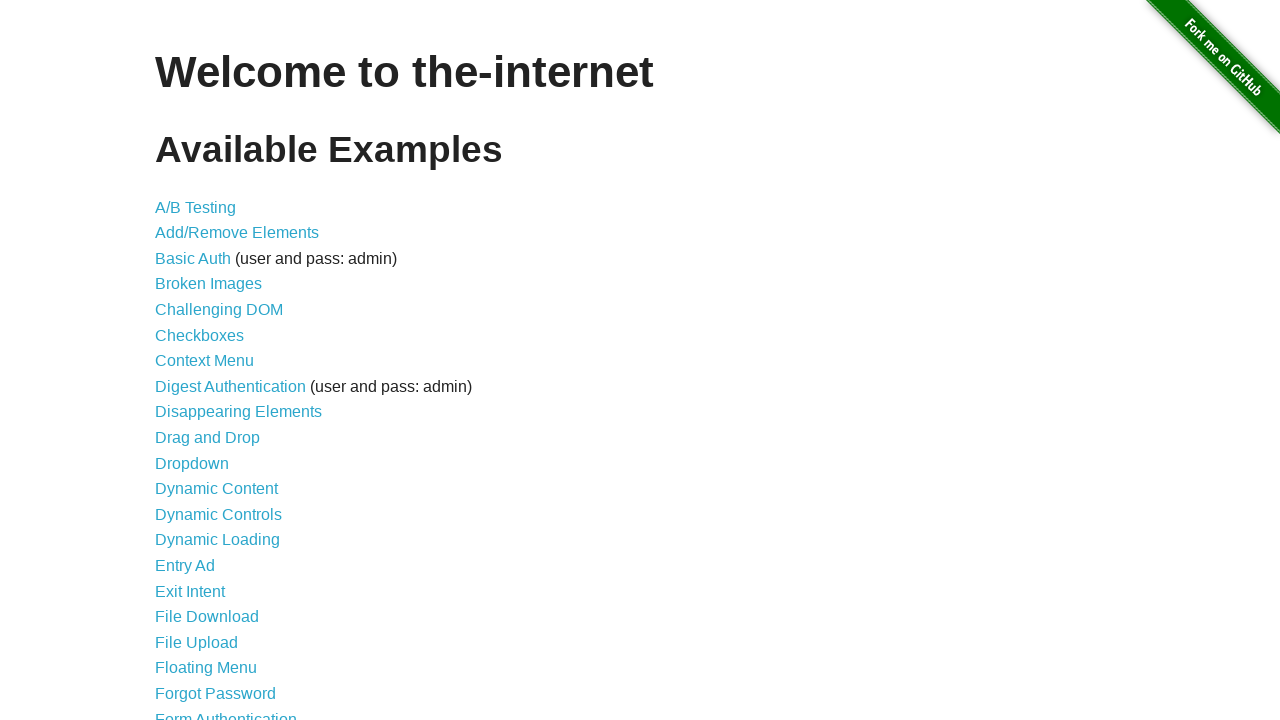